Tests a math puzzle page by extracting a value from an element's attribute, calculating a mathematical formula result, filling in the answer, selecting checkbox and radio button options, and submitting the form.

Starting URL: http://suninjuly.github.io/get_attribute.html

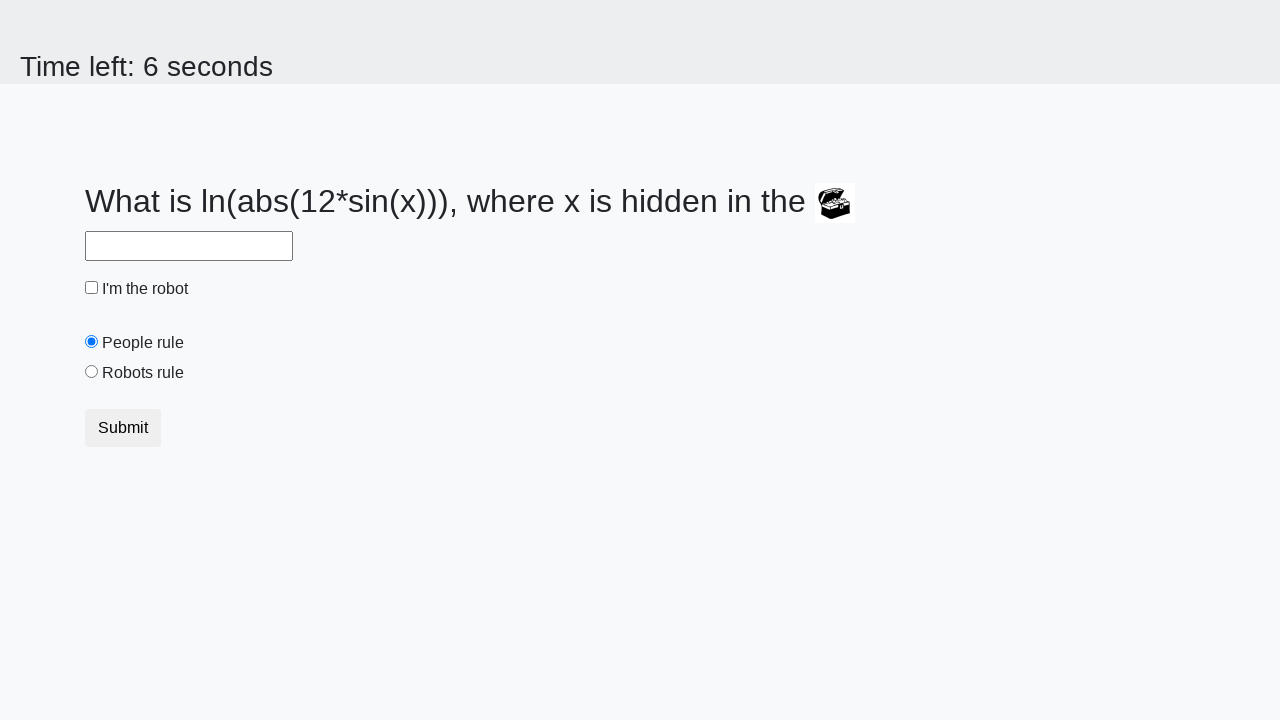

Located treasure element with ID '#treasure'
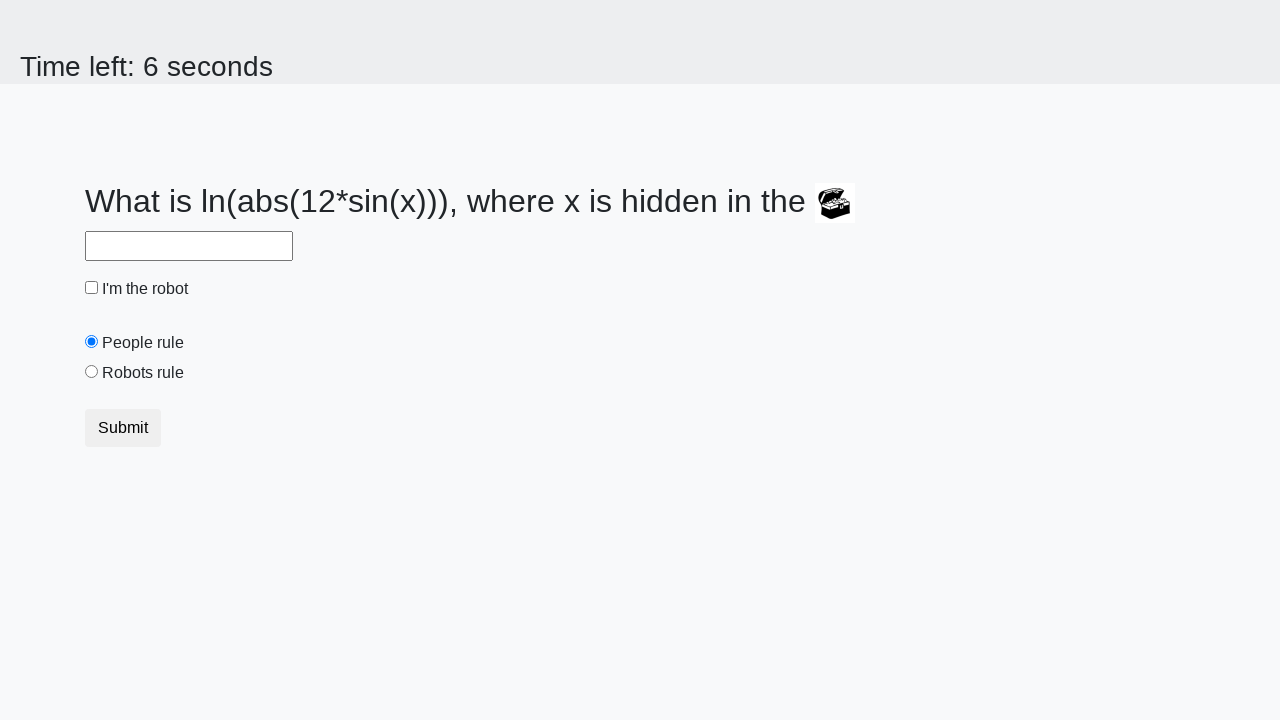

Extracted 'valuex' attribute from treasure element: 400
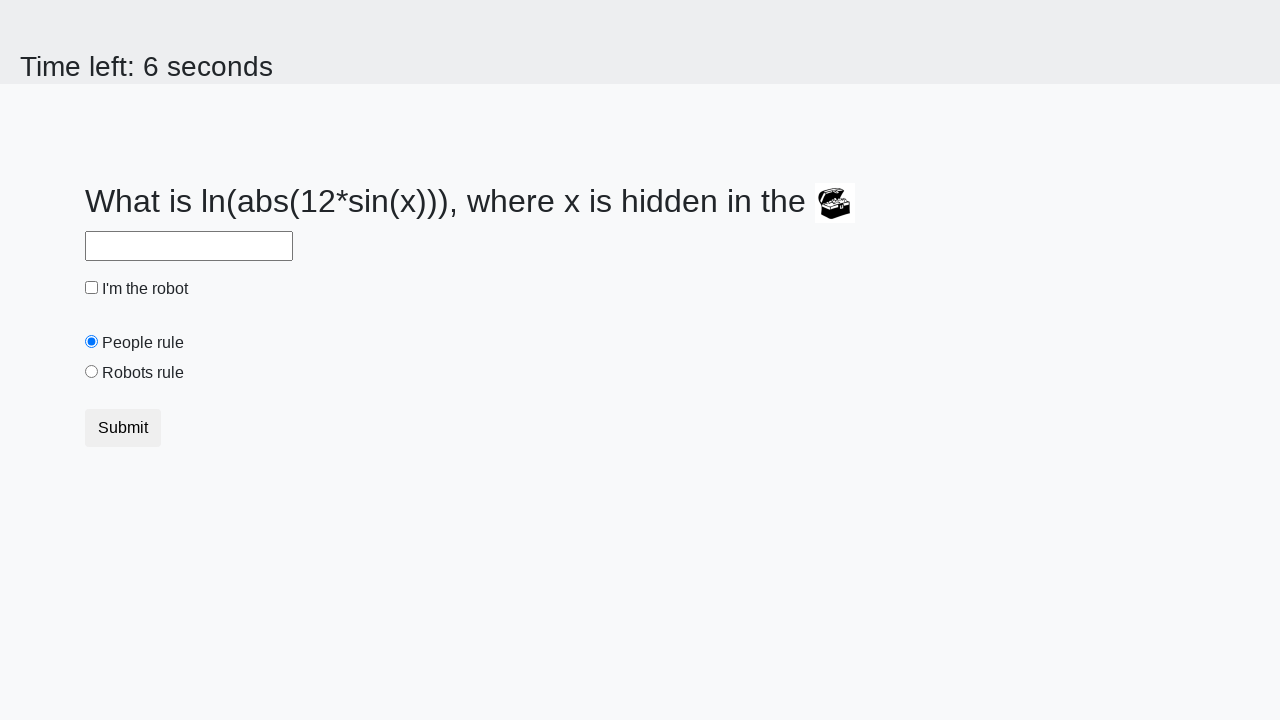

Calculated answer using math formula: 2.323468735358337
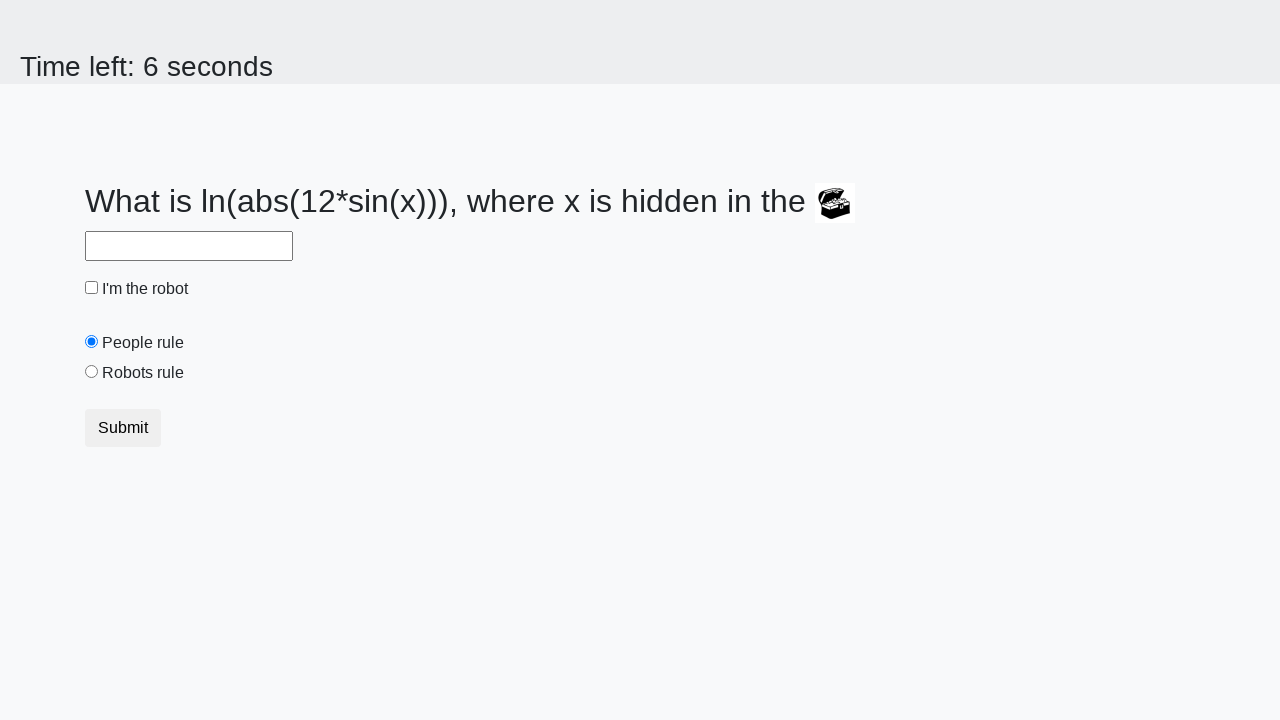

Filled answer field with calculated result: 2.323468735358337 on #answer
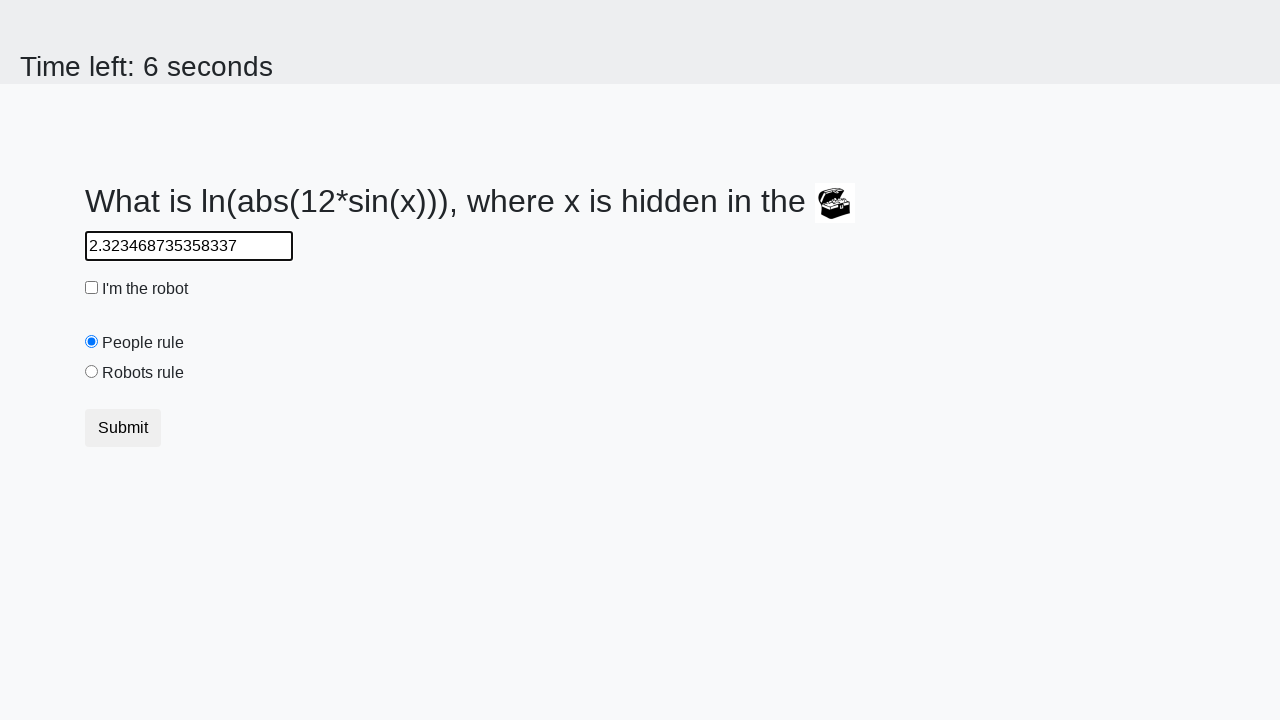

Checked the robot checkbox at (92, 288) on #robotCheckbox
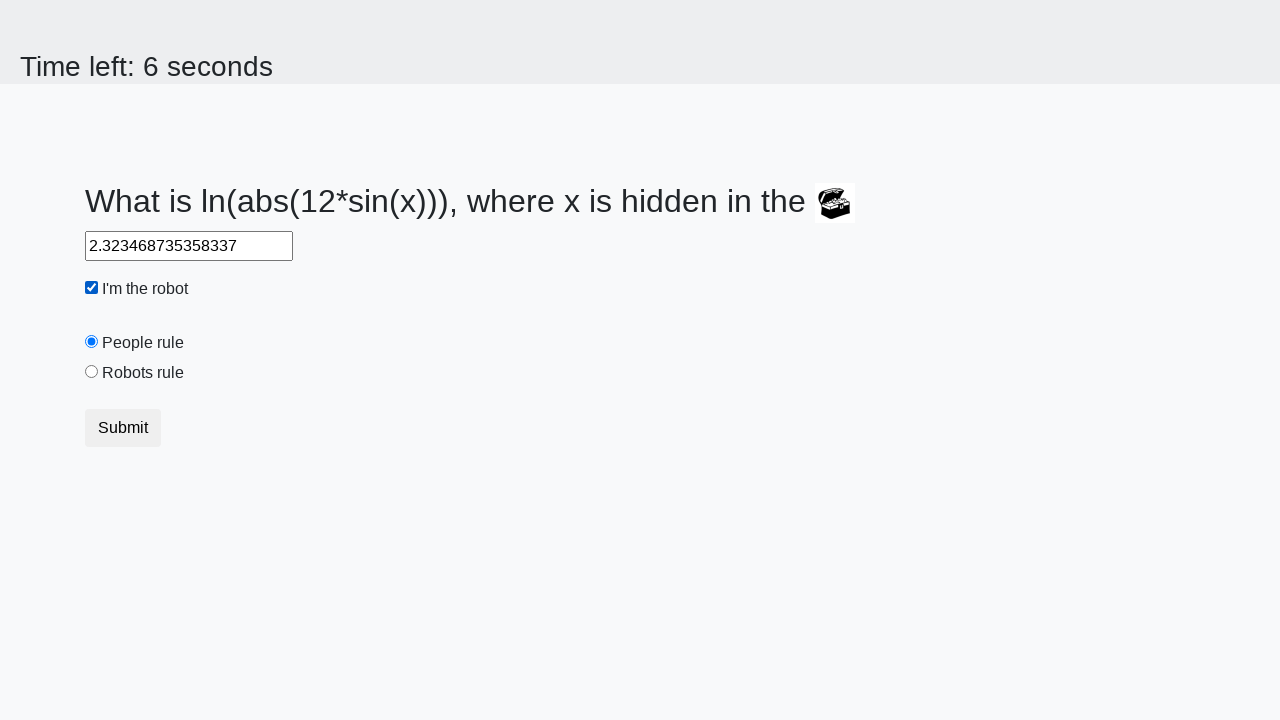

Selected the robots rule radio button at (92, 372) on #robotsRule
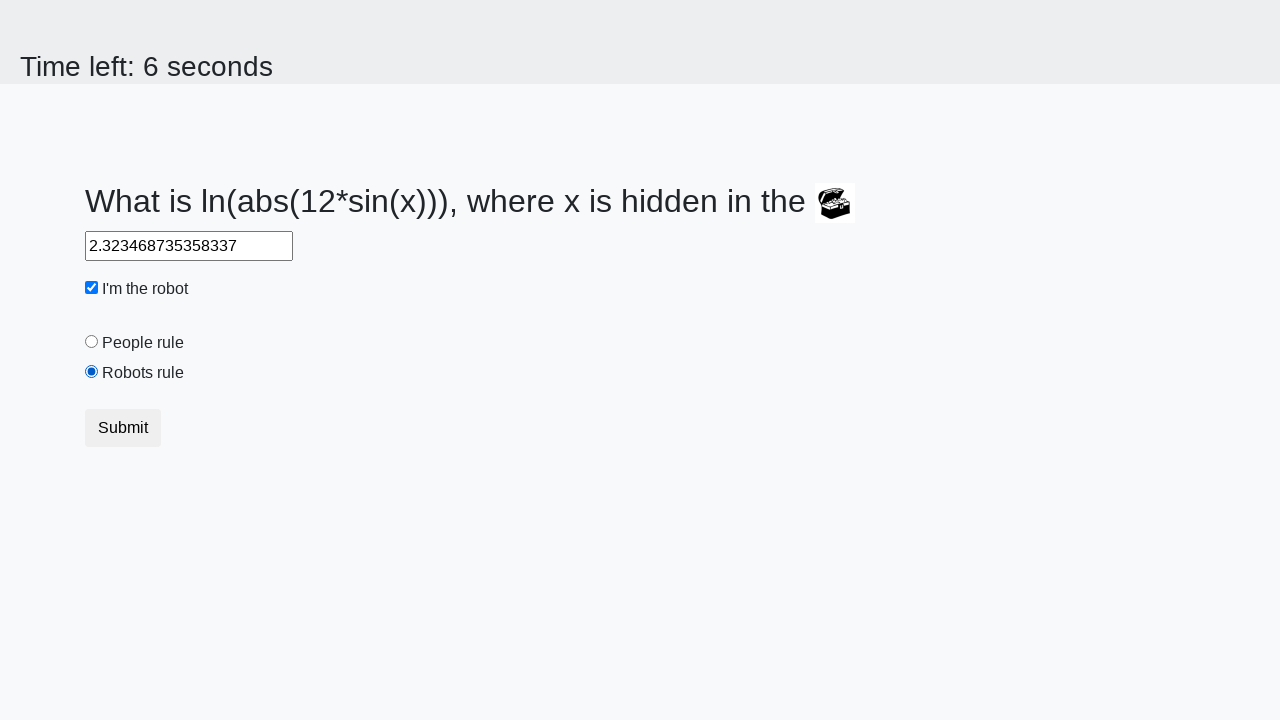

Clicked the submit button to submit the form at (123, 428) on .btn-default
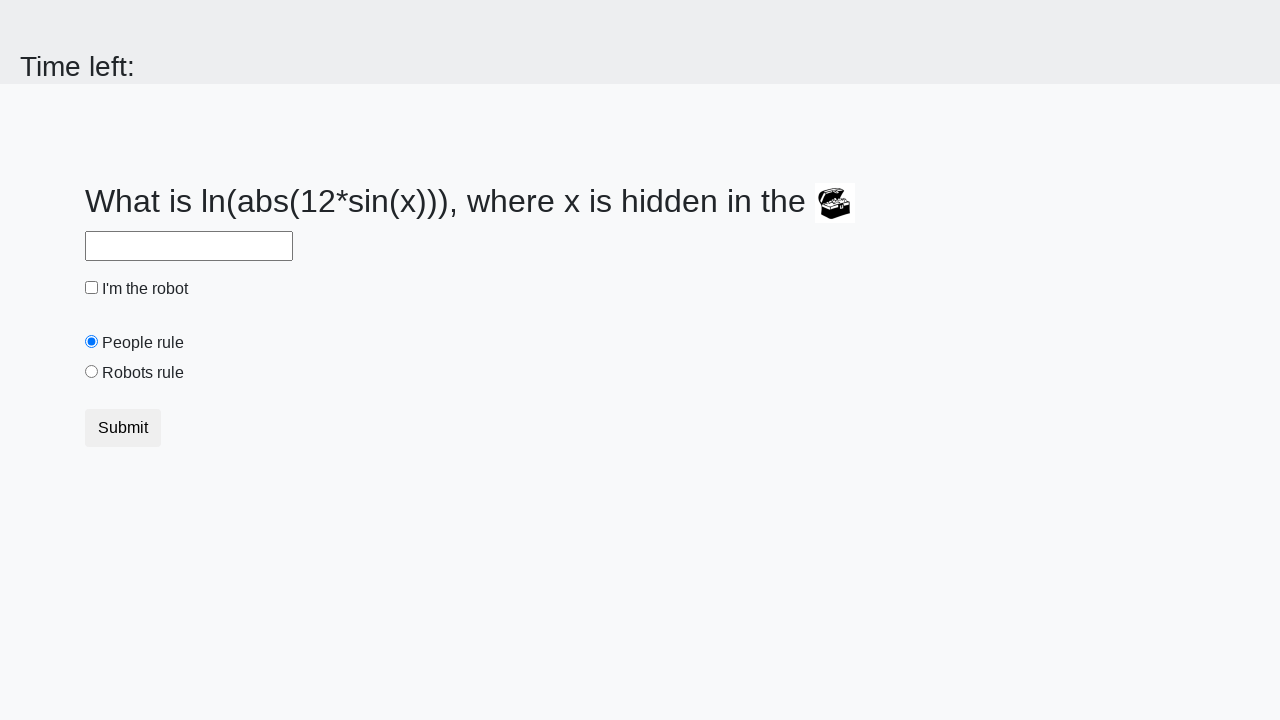

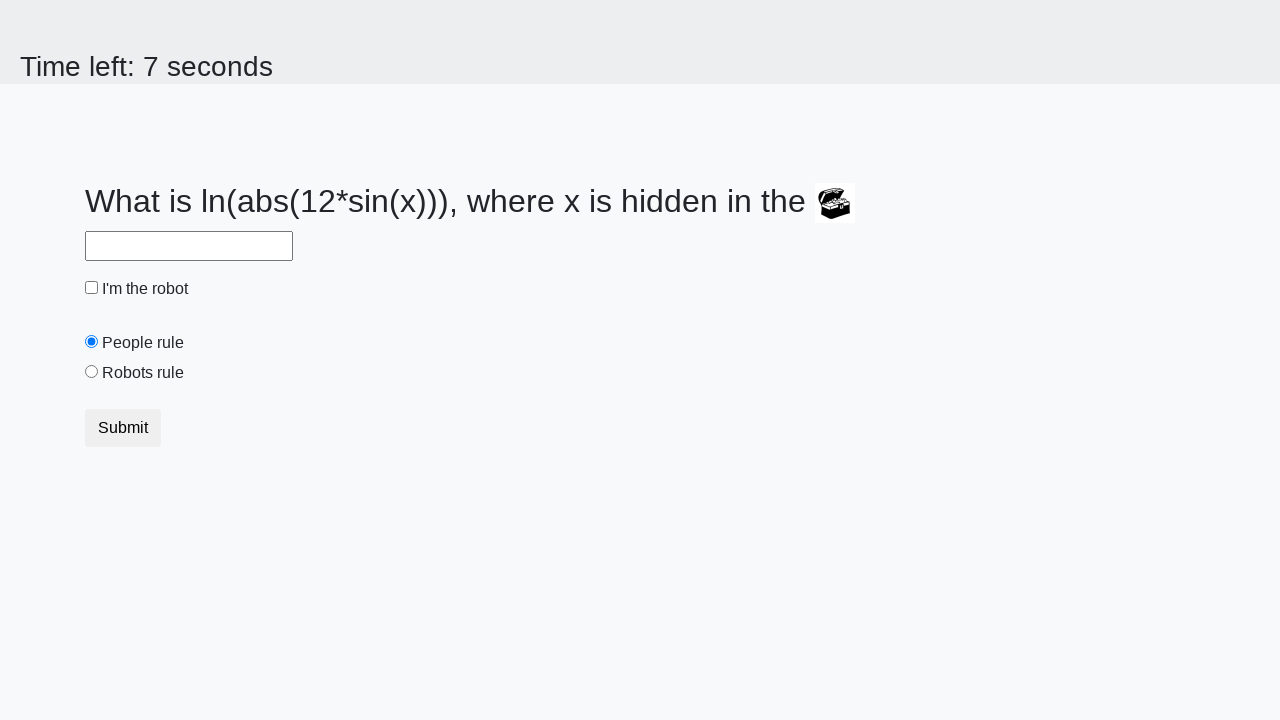